Tests a contact form by filling in name, email, phone number, and message fields, submitting the form, and verifying a confirmation alert is displayed.

Starting URL: https://catarinalf.github.io/#contact

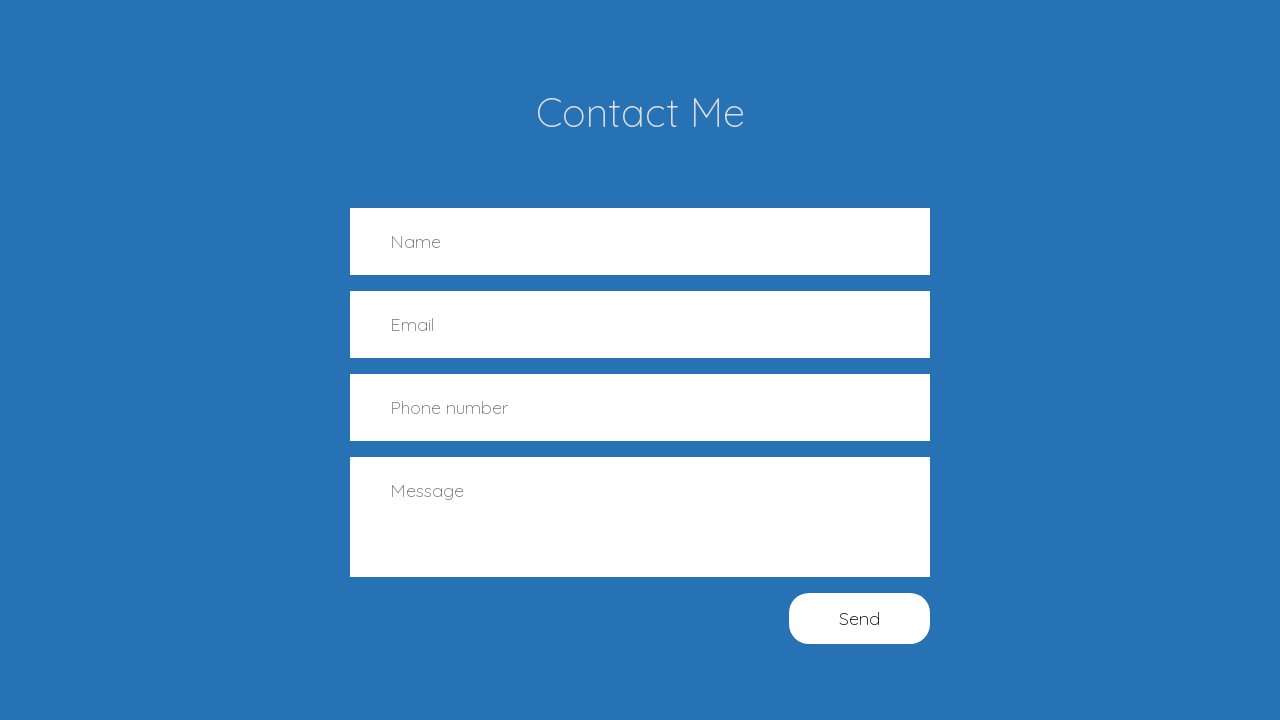

Waited for contact form name field to be visible
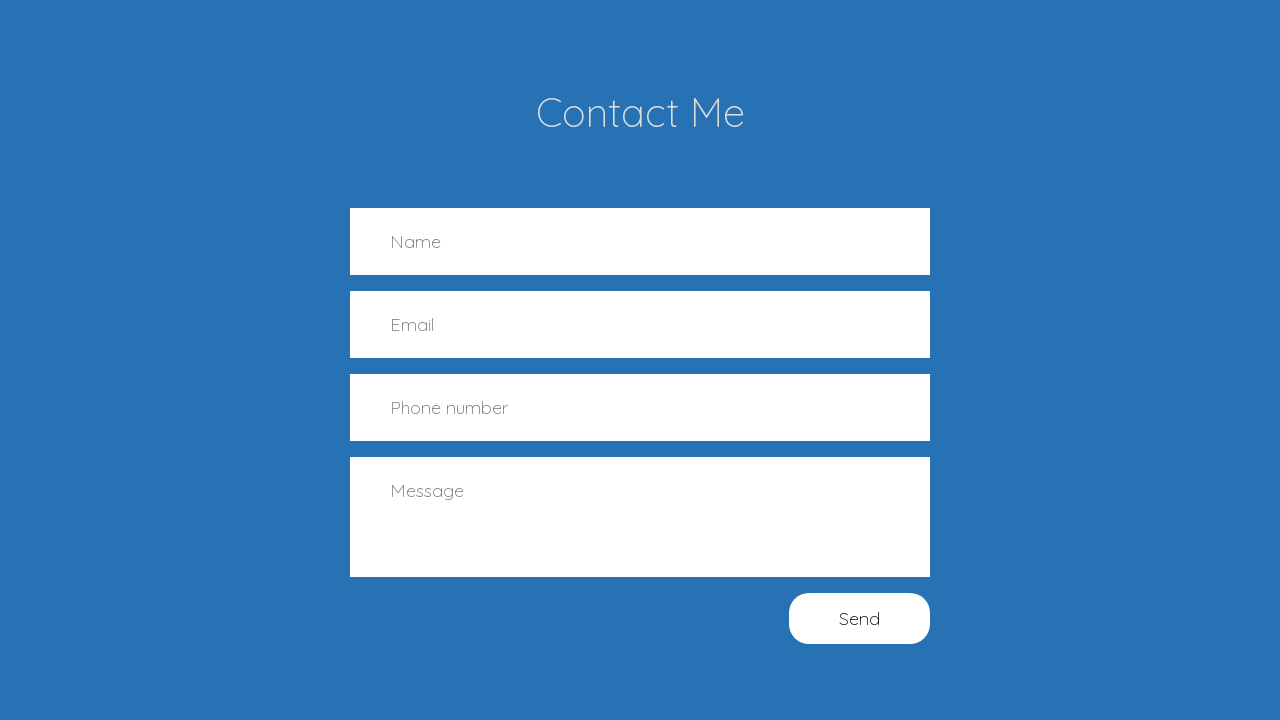

Filled name field with 'Sarah Johnson' on input[name='name']
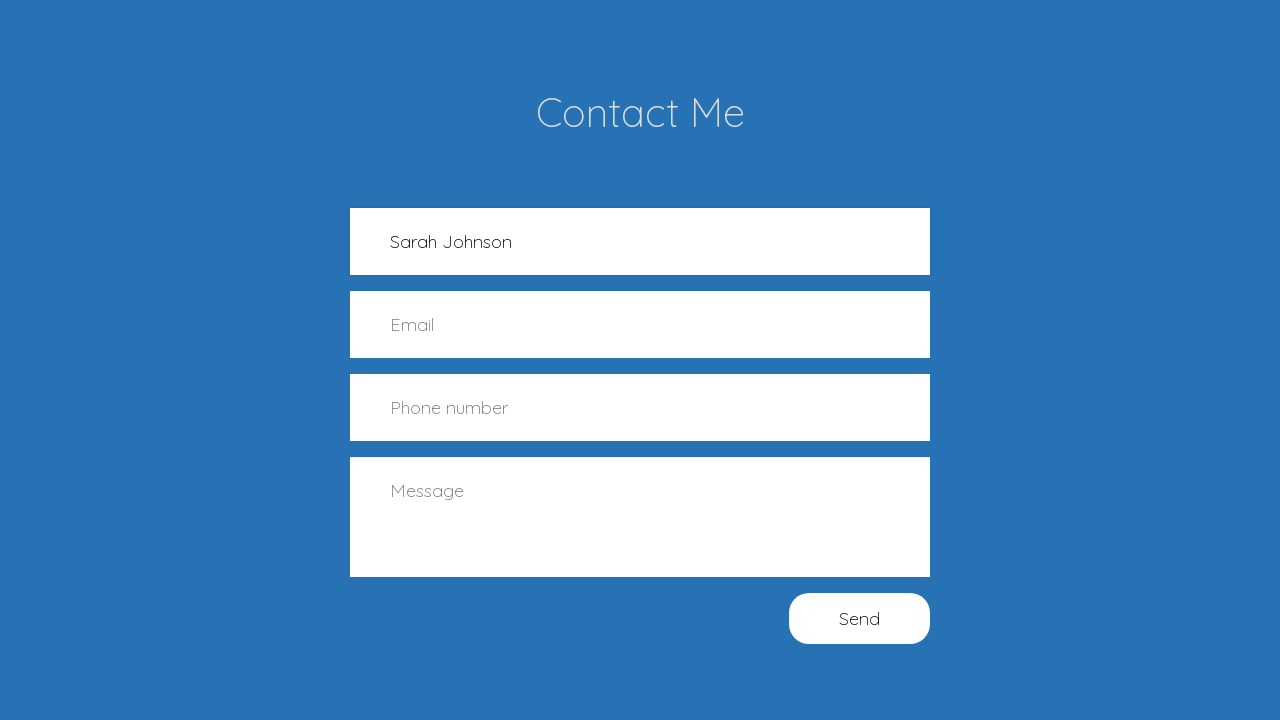

Filled email field with 'sarah.johnson@example.com' on input[name='email']
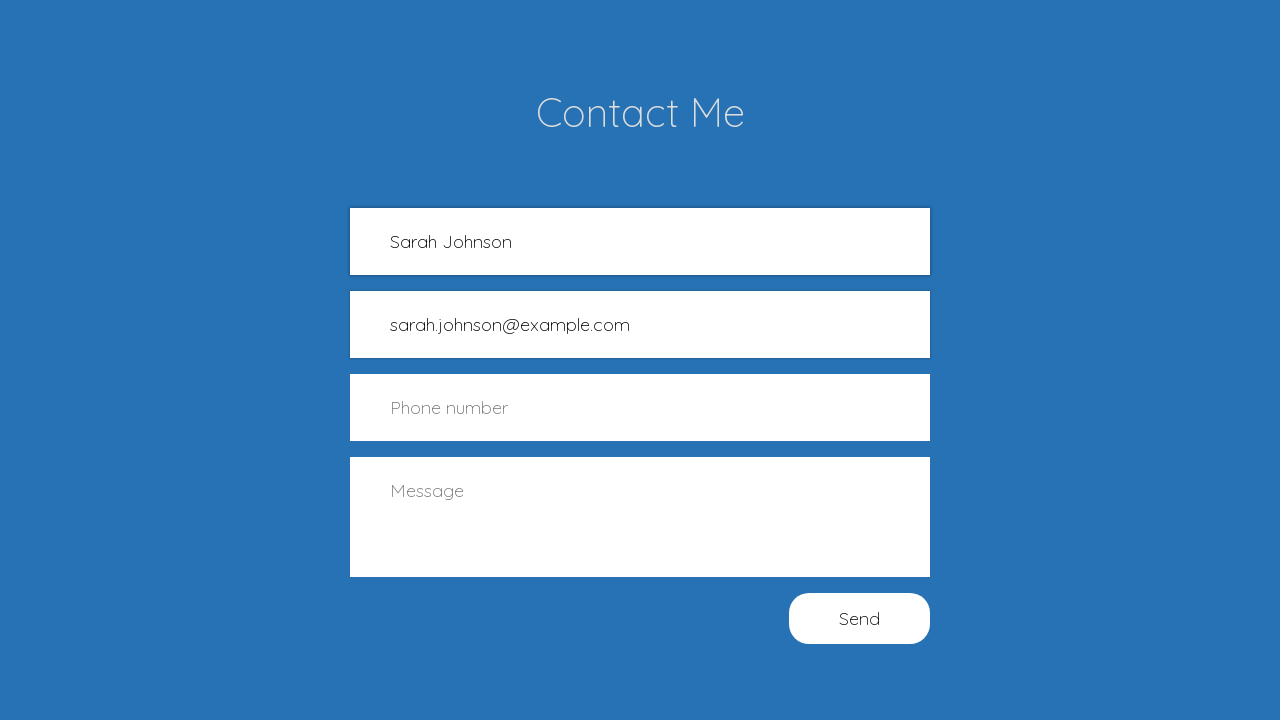

Filled phone number field with '555-987-6543' on input[name='number']
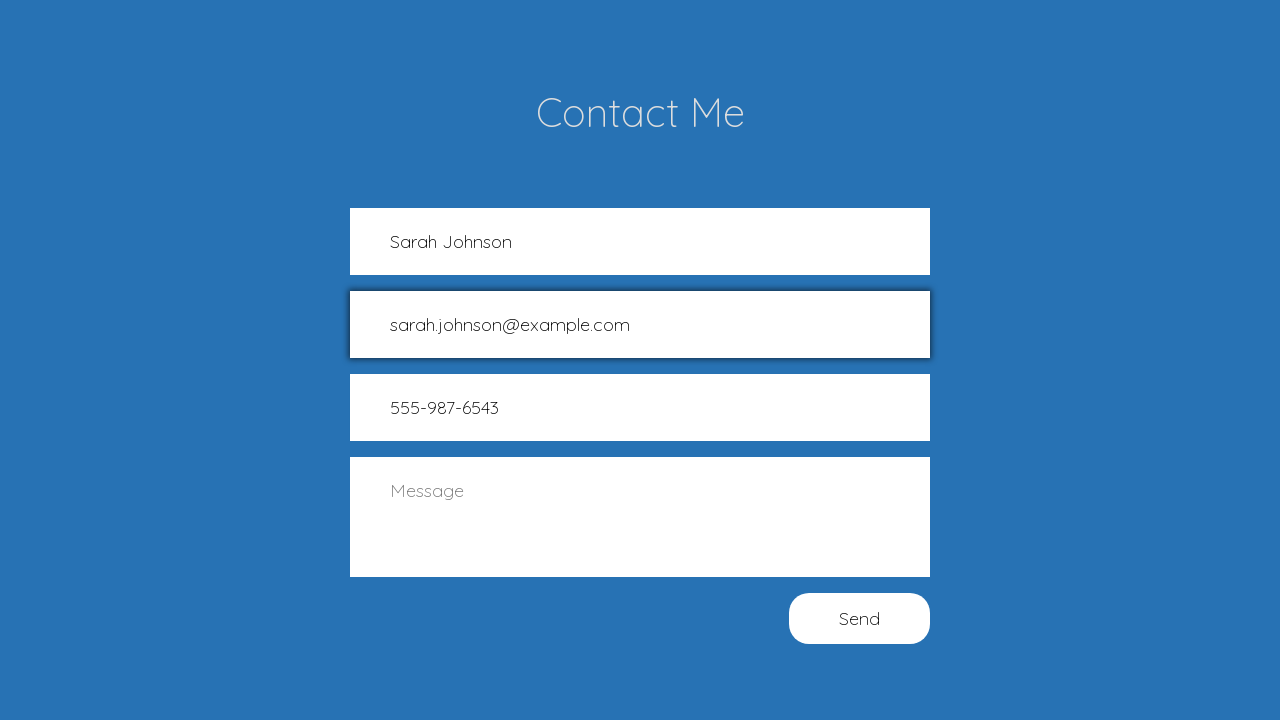

Filled message field with service inquiry text on textarea[name='message']
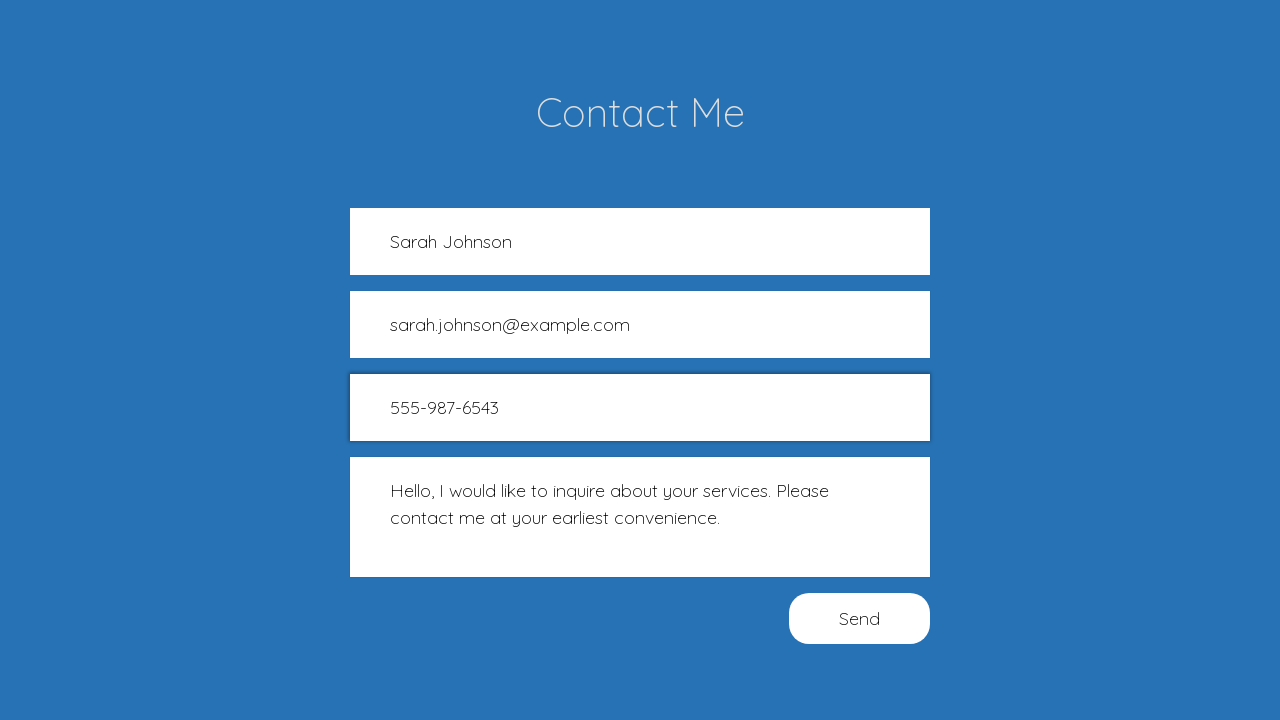

Set up dialog handler for confirmation alert
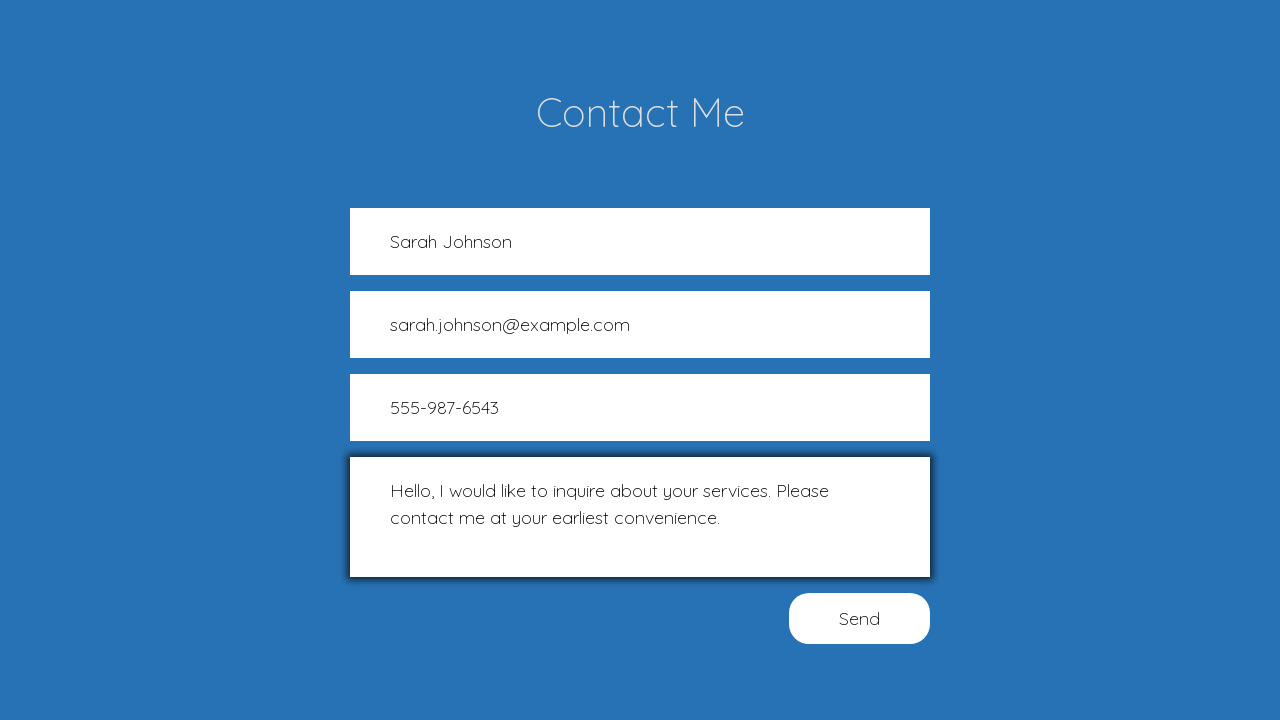

Clicked form submit button at (860, 618) on #formButton
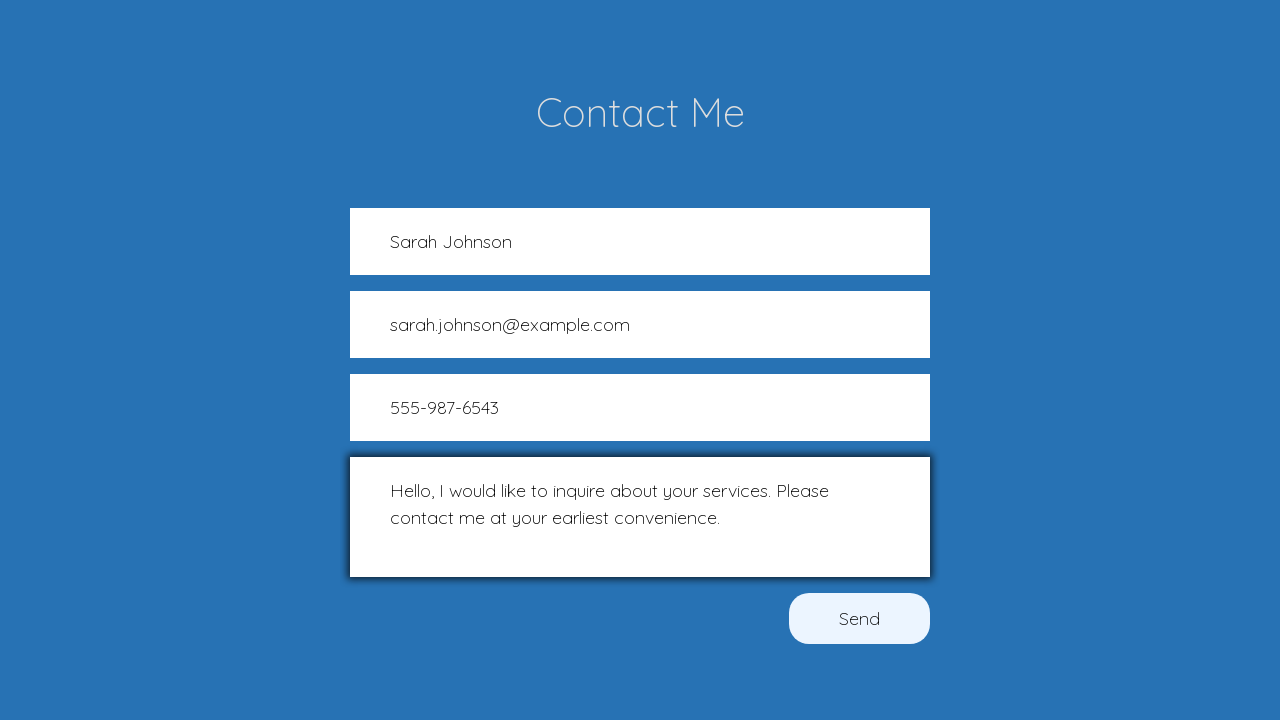

Waited for confirmation alert to appear and be processed
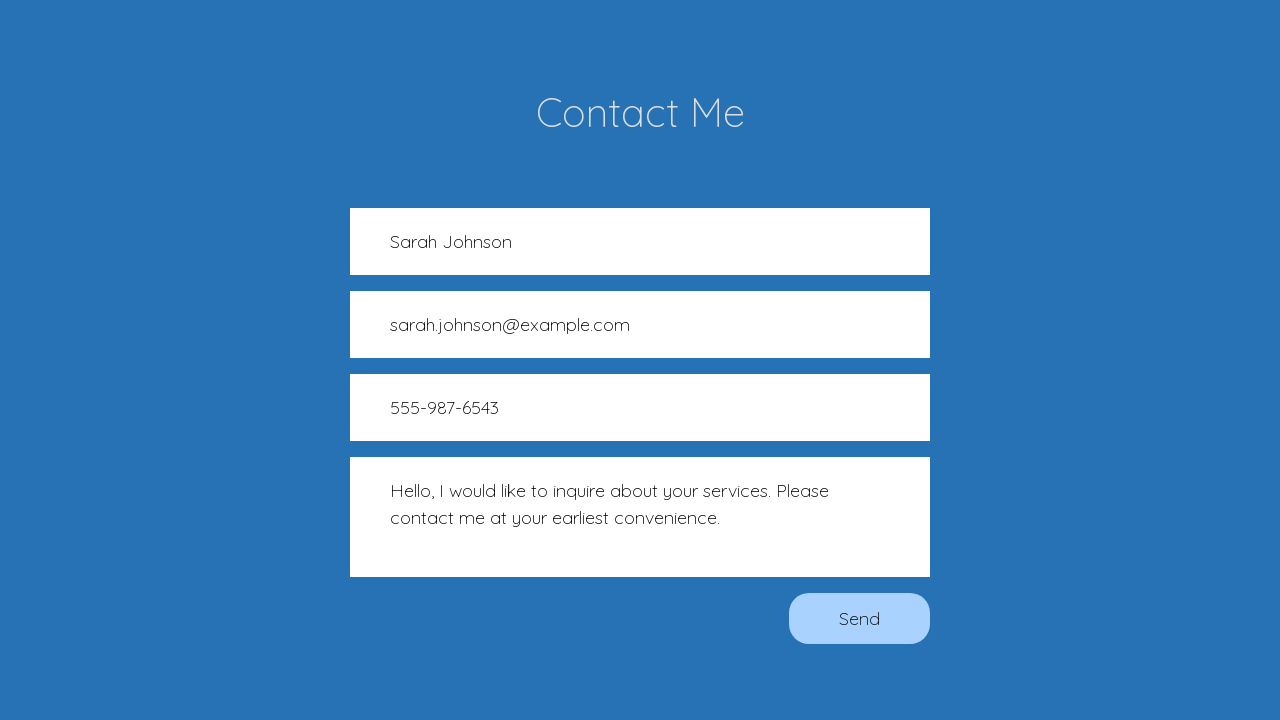

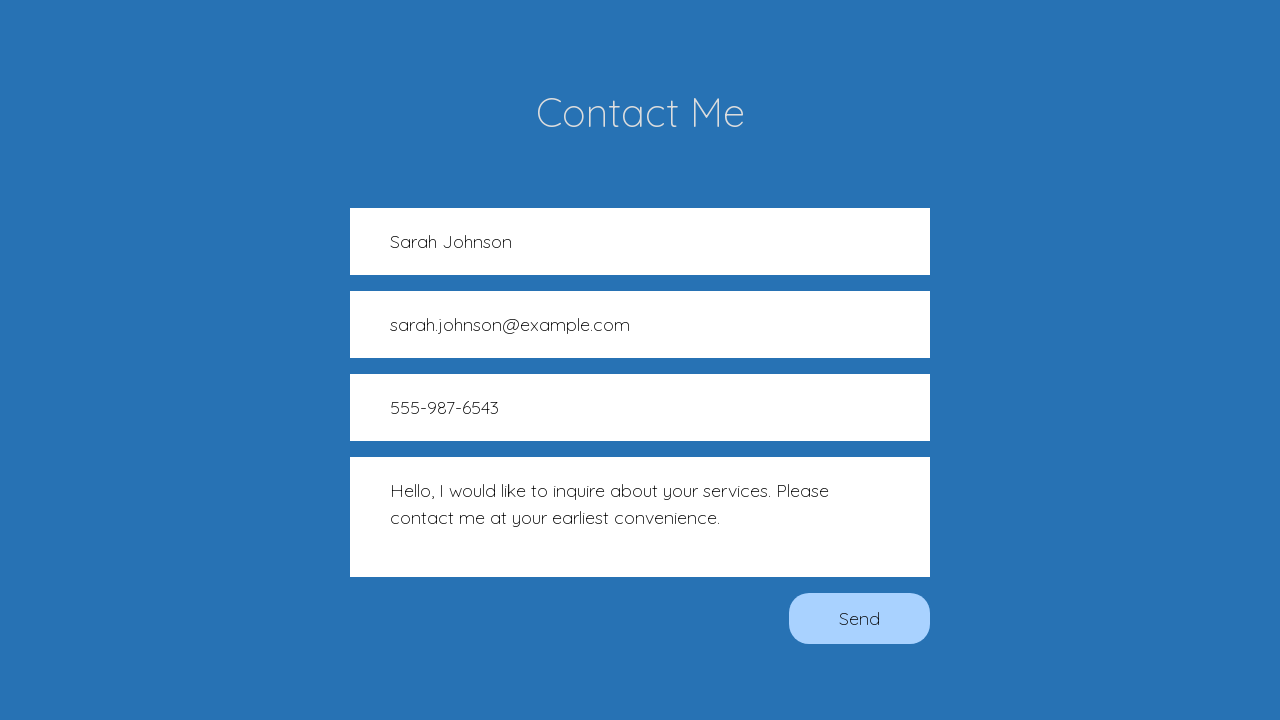